Tests dropdown functionality by navigating to the UI Testing Concepts section, clicking on the Dropdown option, and selecting "India" from a dropdown menu.

Starting URL: https://demoapps.qspiders.com/

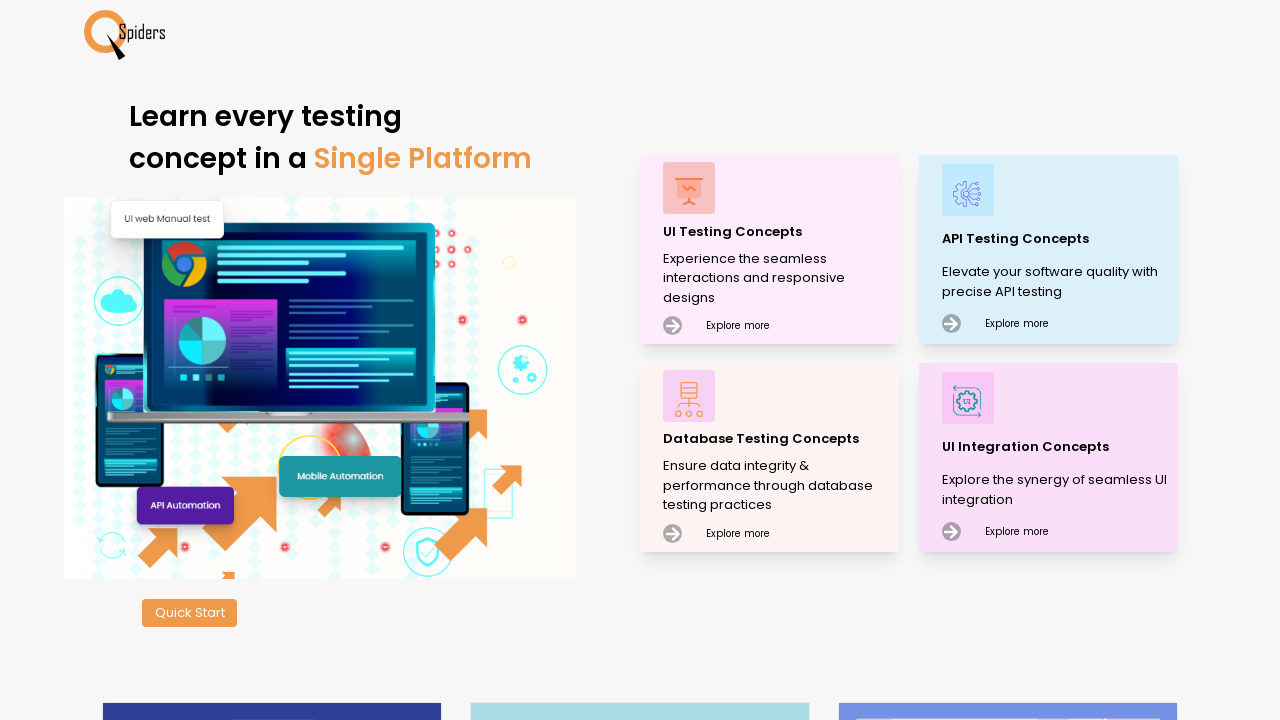

Clicked on 'UI Testing Concepts' section at (778, 232) on //p[text()="UI Testing Concepts"]
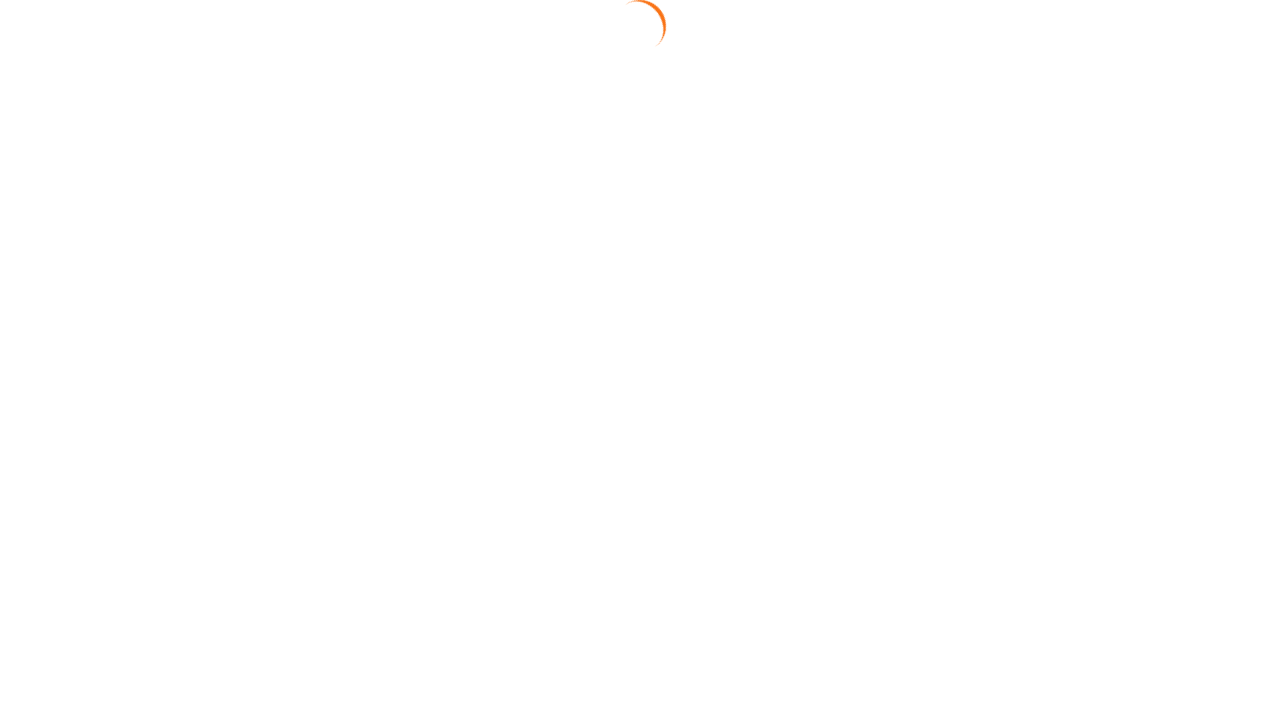

Clicked on 'Dropdown' option at (52, 350) on xpath=//section[text()='Dropdown']
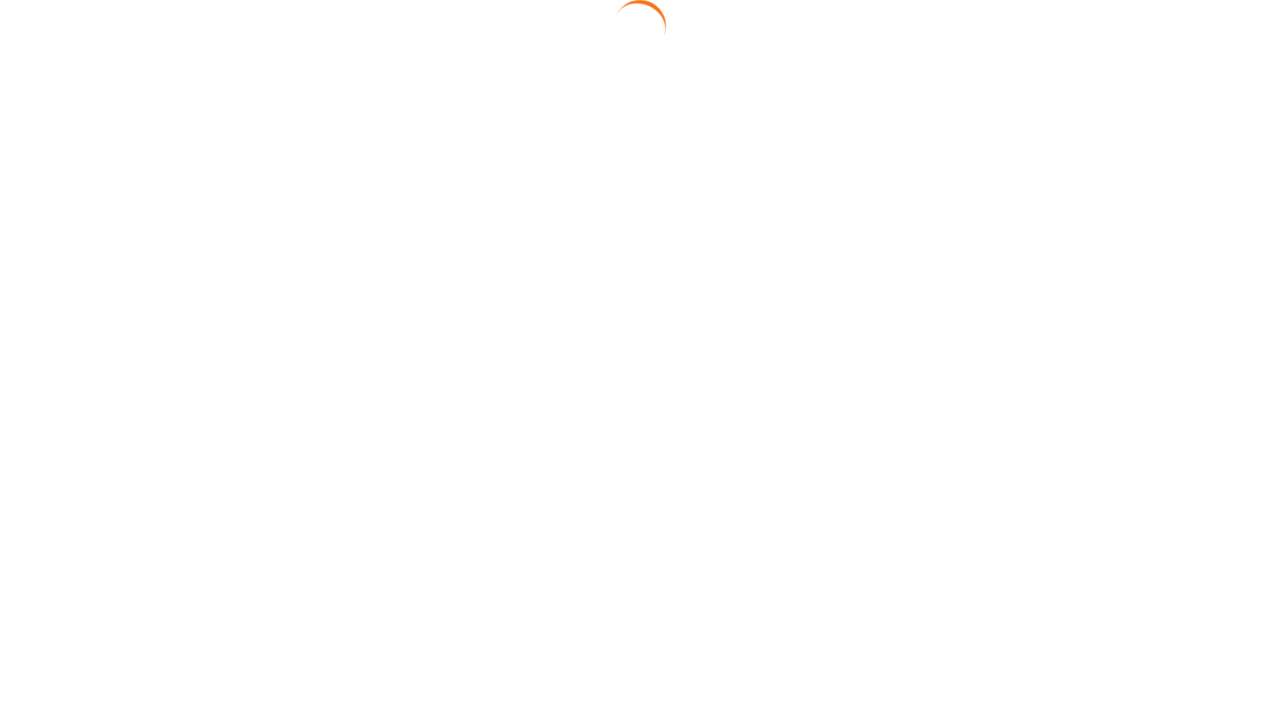

Selected 'India' from the dropdown menu on select#select3
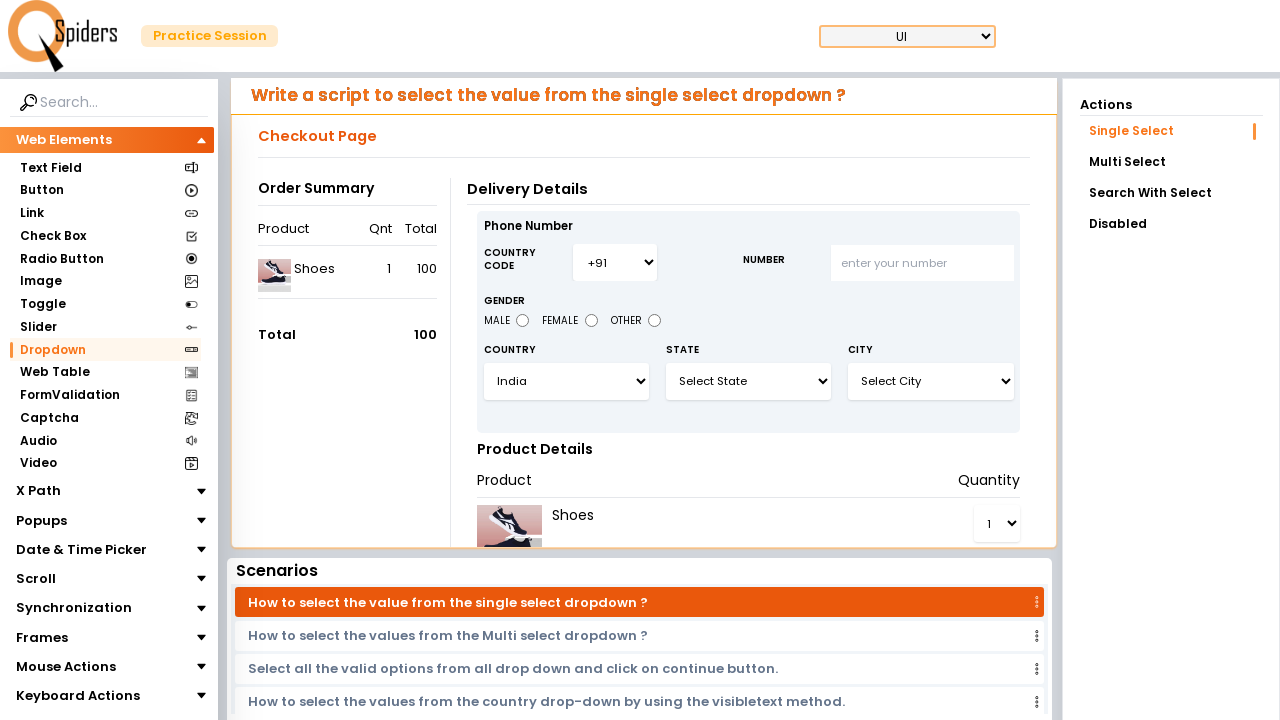

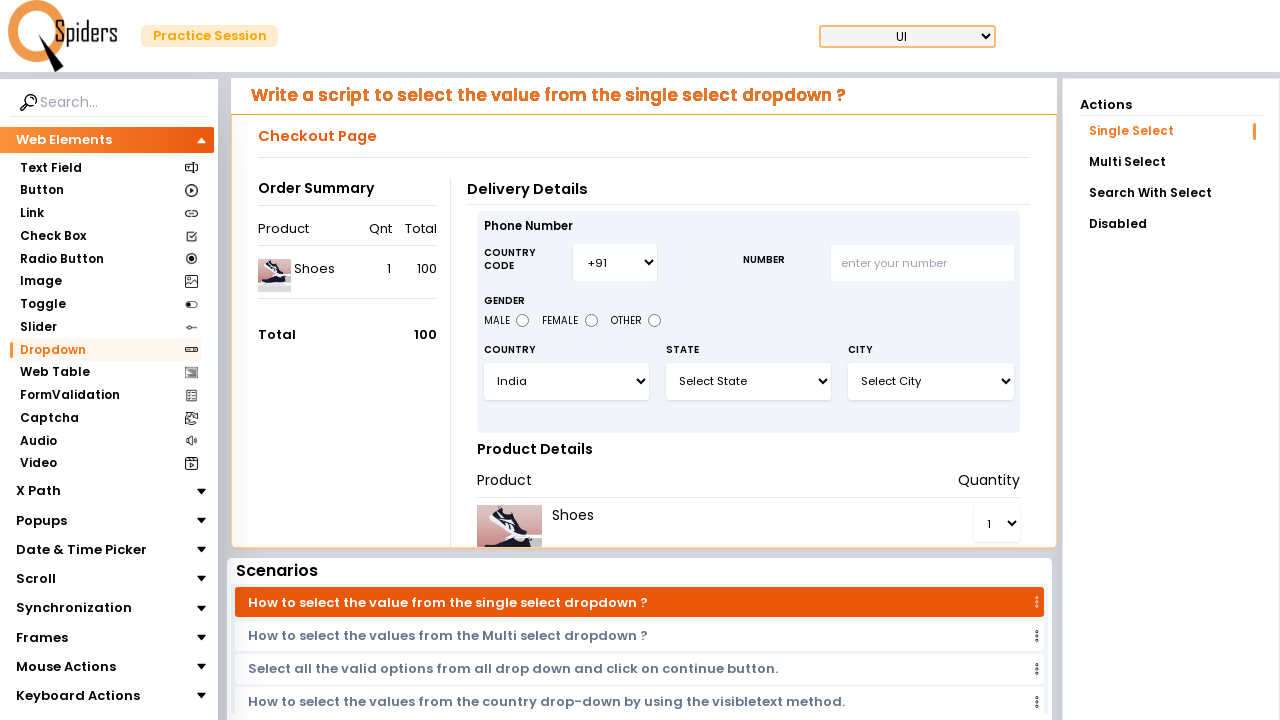